Tests adding a new todo item by typing in the text field and pressing Enter

Starting URL: https://angularjs.org

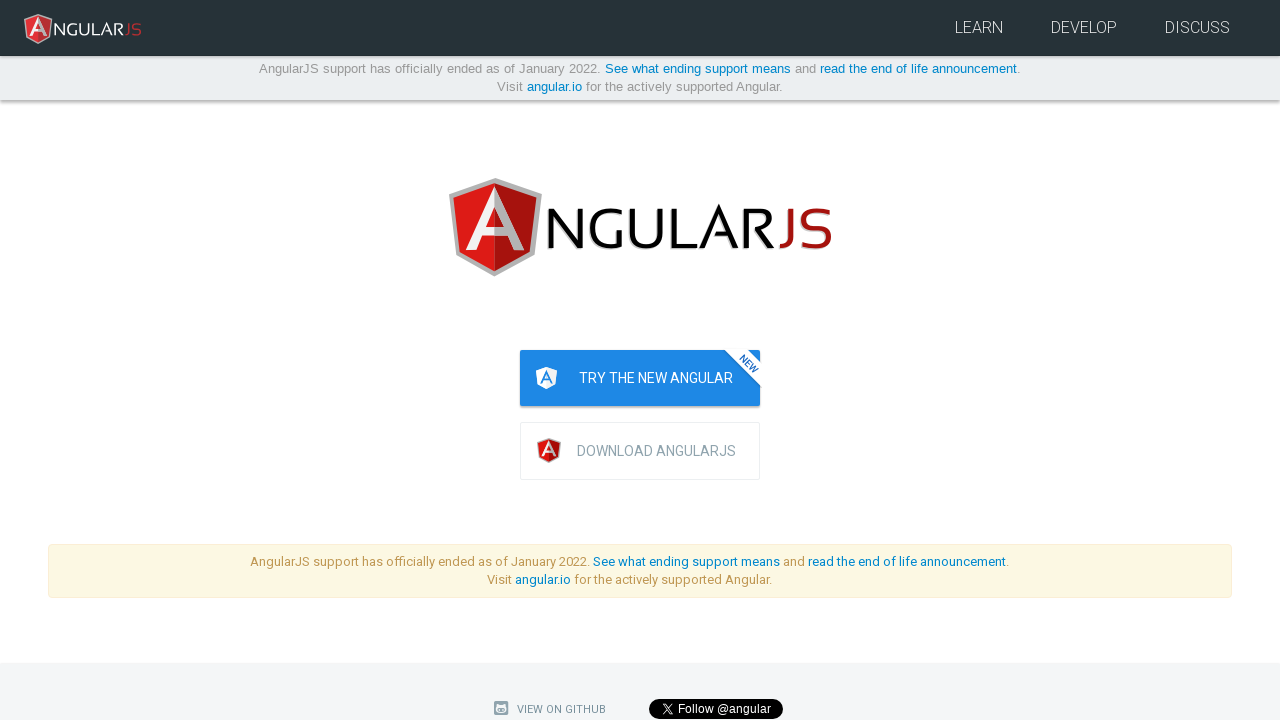

Clicked on todo text input field at (940, 360) on [ng-model="todoList.todoText"]
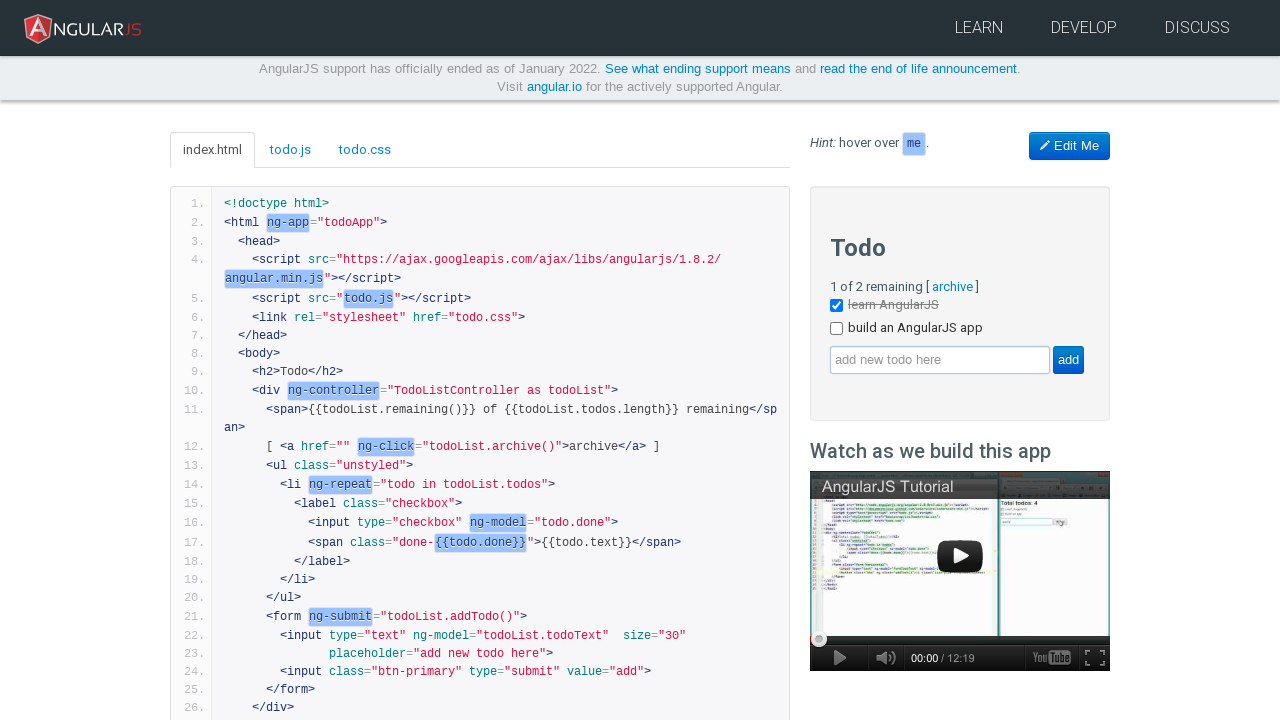

Filled todo input with 'Write tests!' on [ng-model="todoList.todoText"]
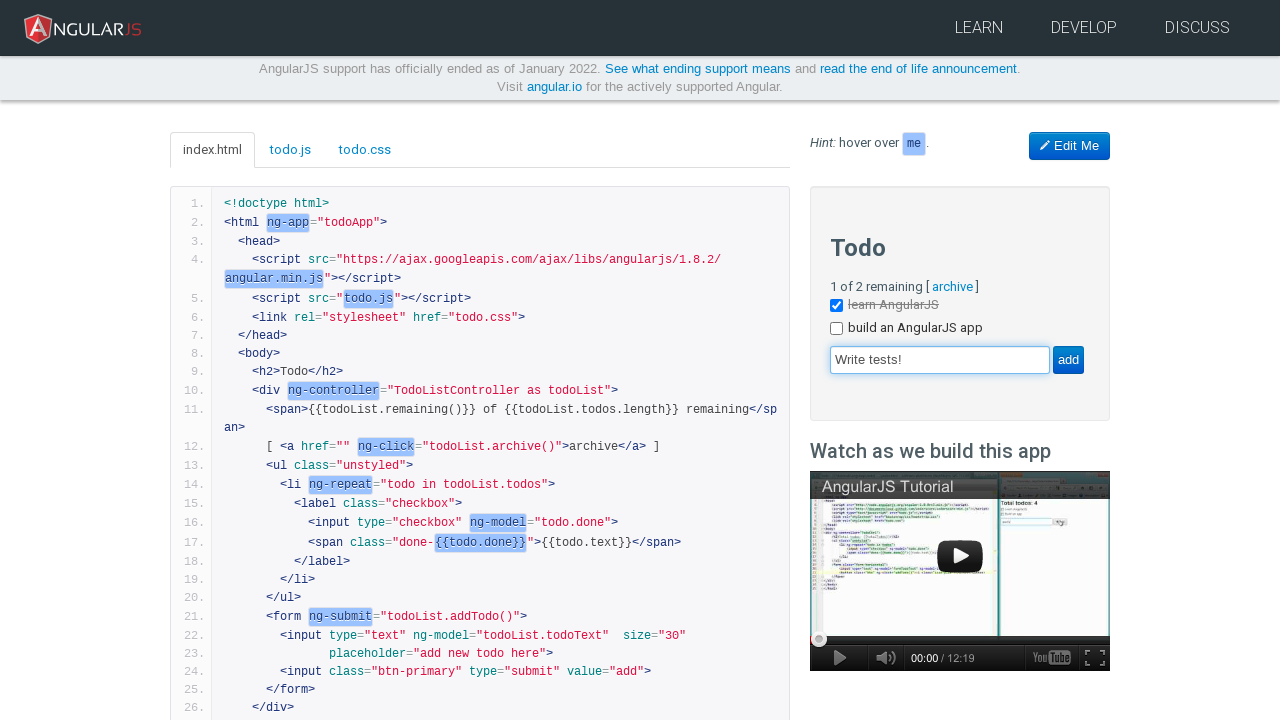

Pressed Enter to submit new todo on [ng-model="todoList.todoText"]
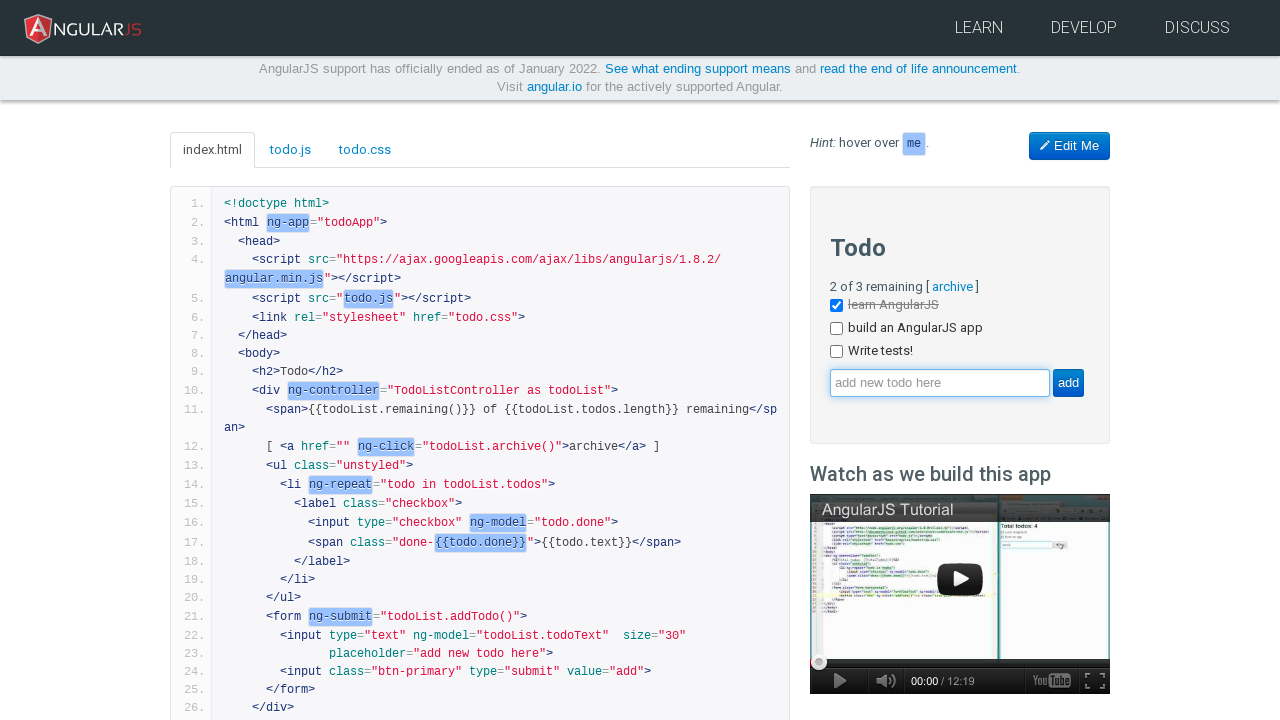

Located the newly added todo item
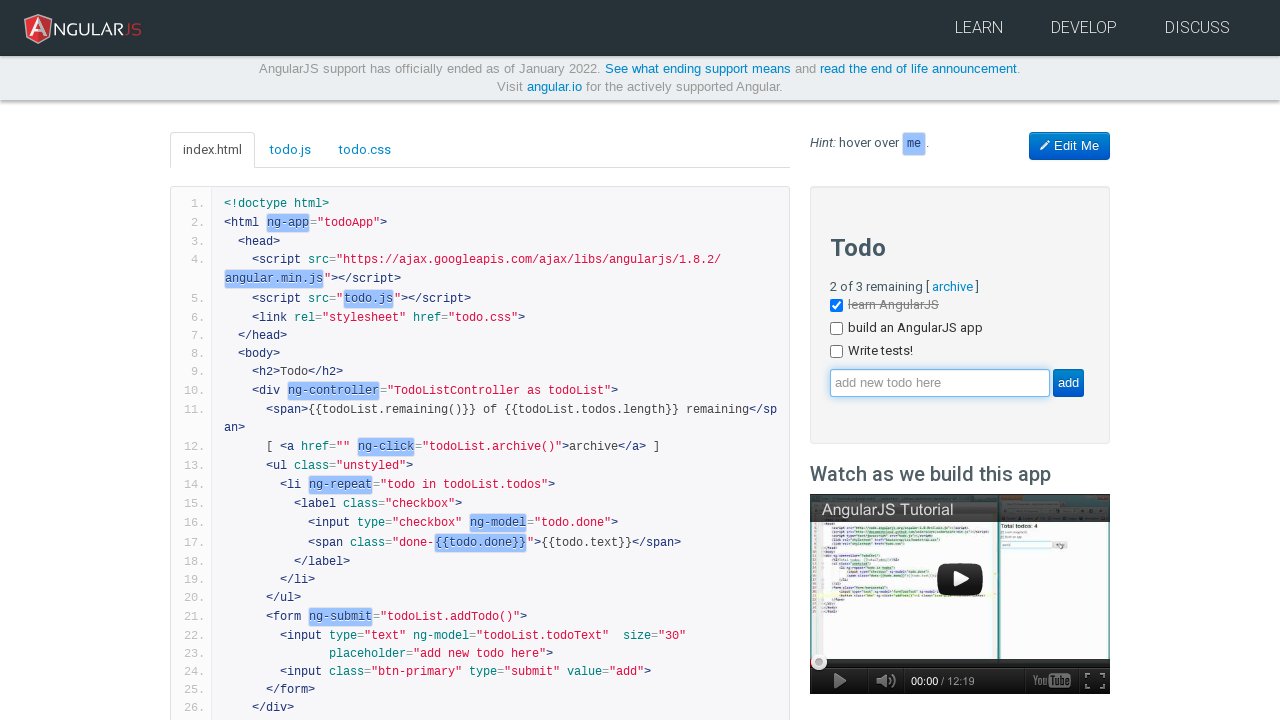

Verified new todo text matches 'Write tests!'
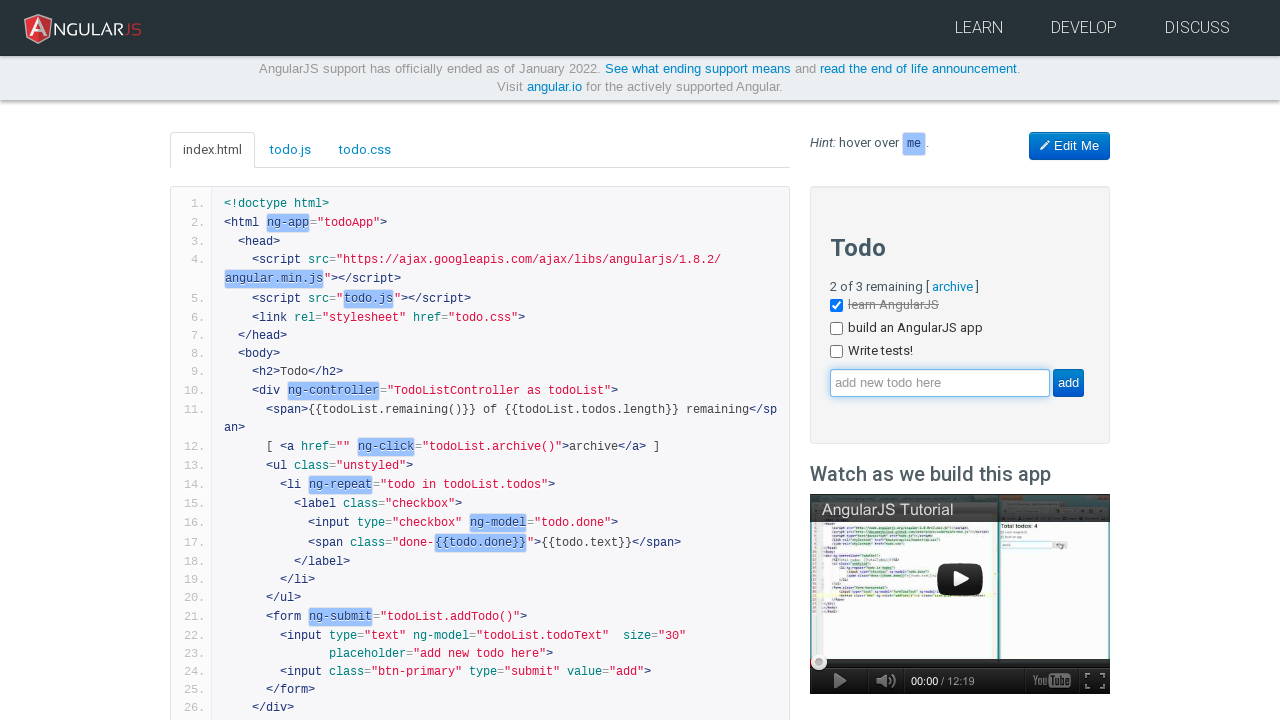

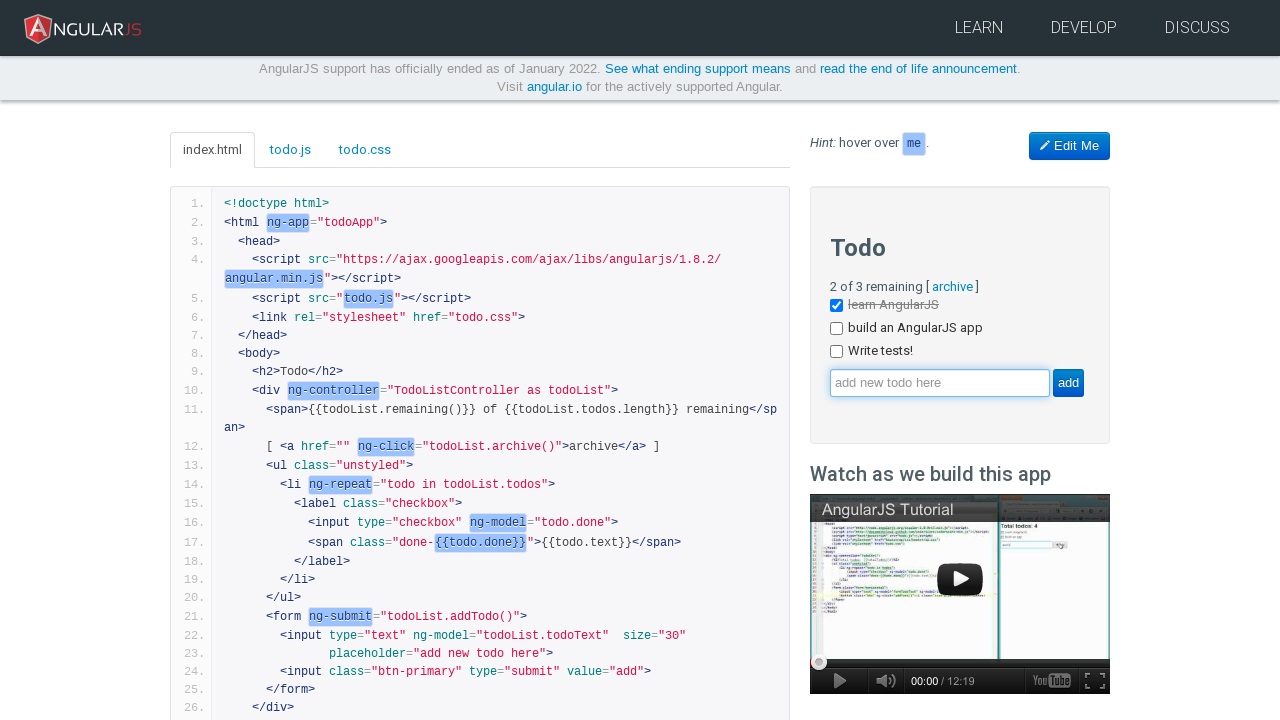